Tests navigation to "Washing Machines" category and verifies the page title matches

Starting URL: http://intershop5.skillbox.ru/

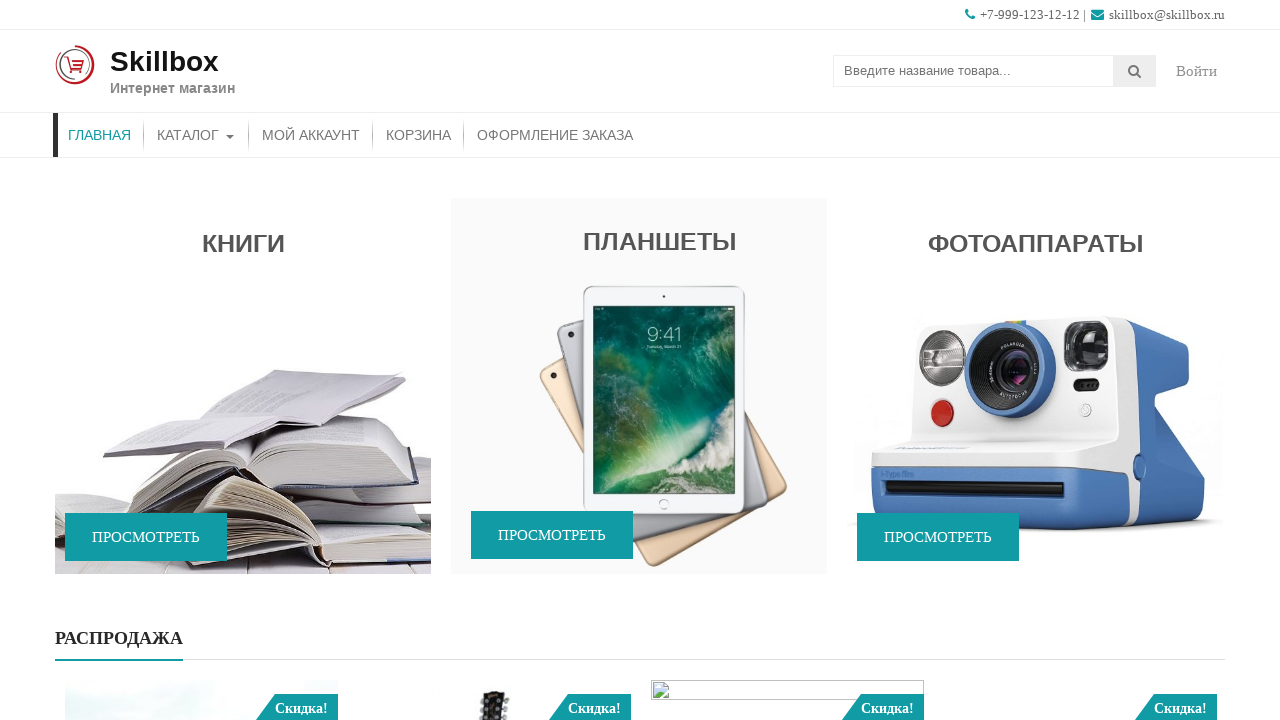

Clicked on Catalog menu item at (196, 135) on xpath=//*[contains(@class, 'store-menu')]//*[.='Каталог']
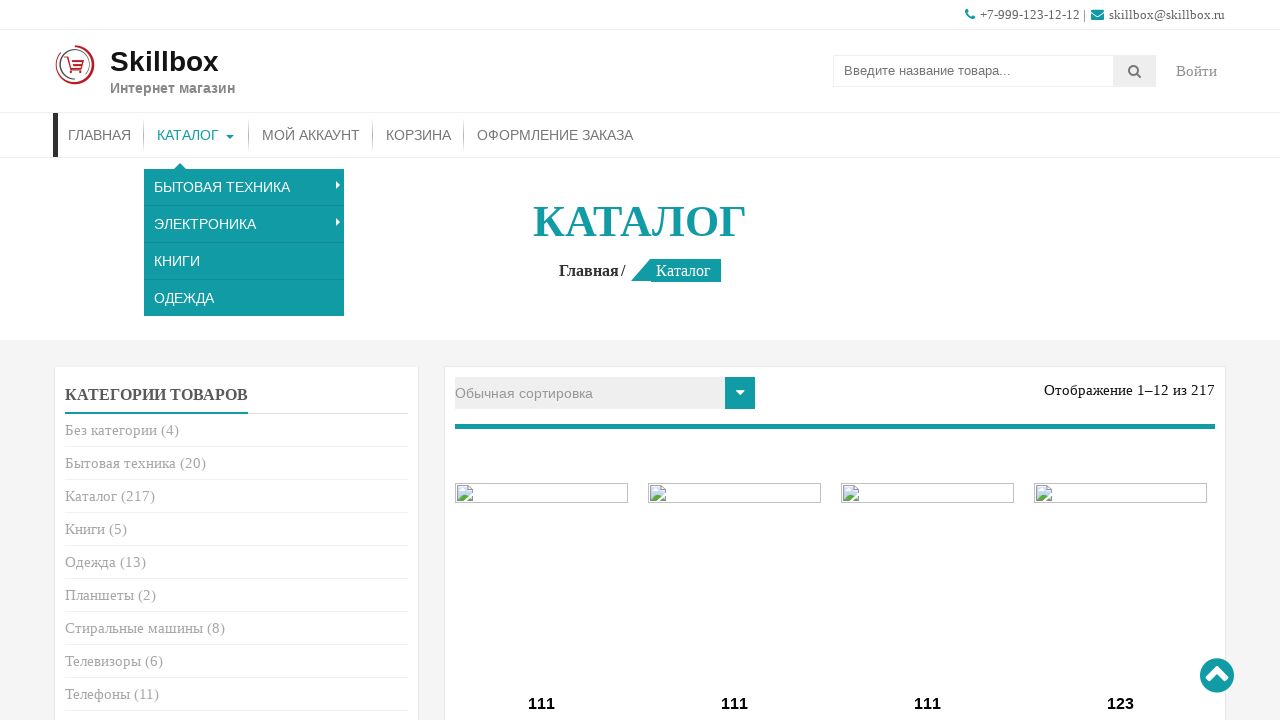

Clicked on 'Washing Machines' category link at (134, 628) on xpath=//*[contains(@class, 'cat-item')]/*[.= 'Стиральные машины']
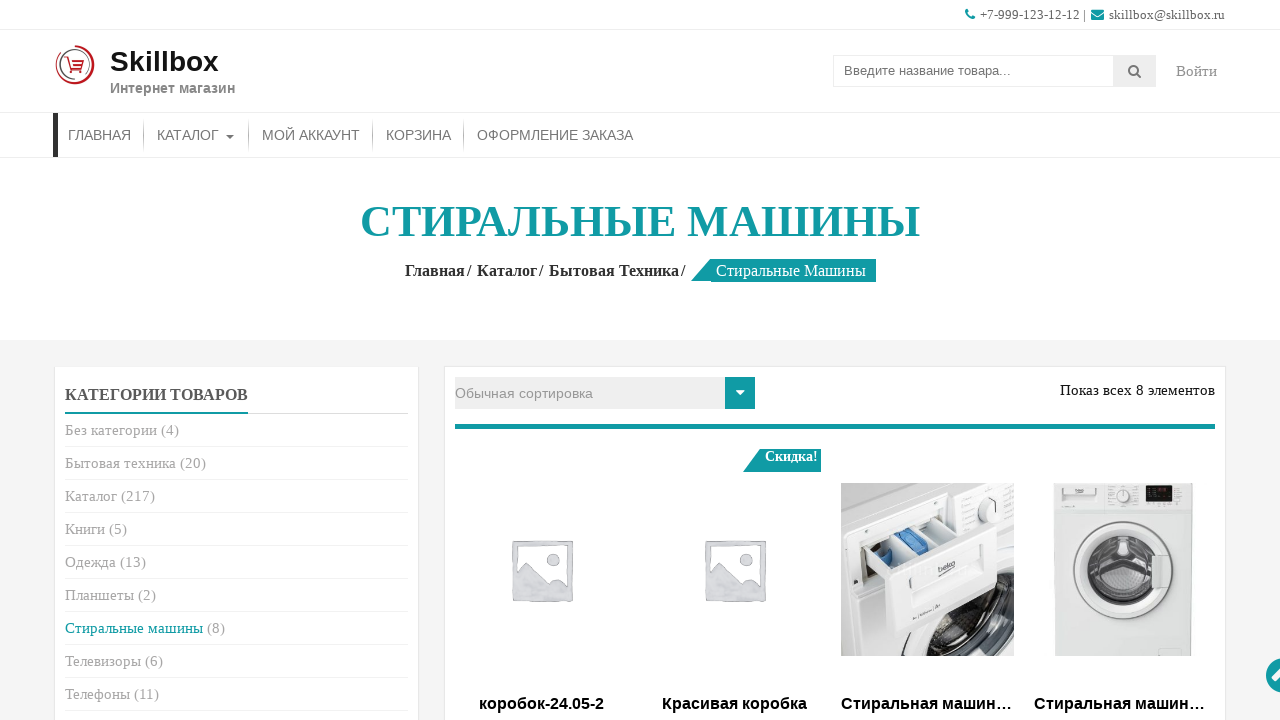

Verified page title is displayed on Washing Machines category page
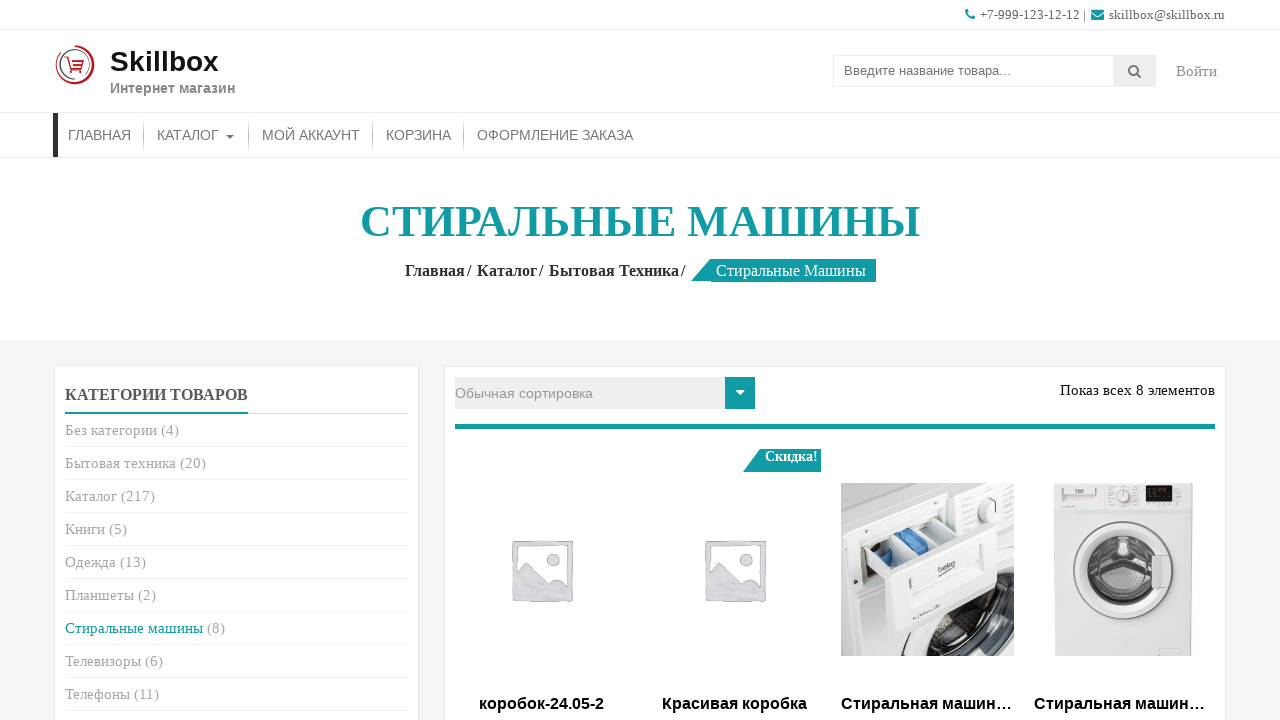

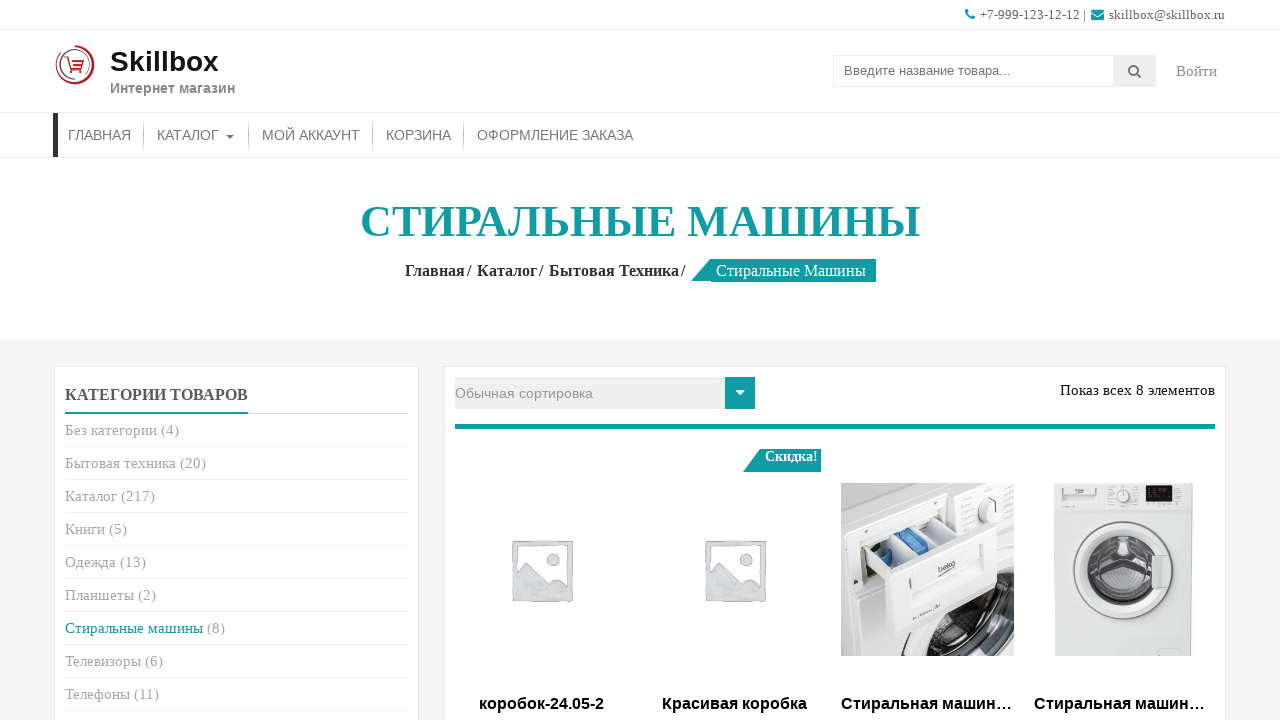